Tests checkbox functionality by finding checkboxes and clicking the one with value "Option-2"

Starting URL: http://syntaxprojects.com/basic-checkbox-demo.php

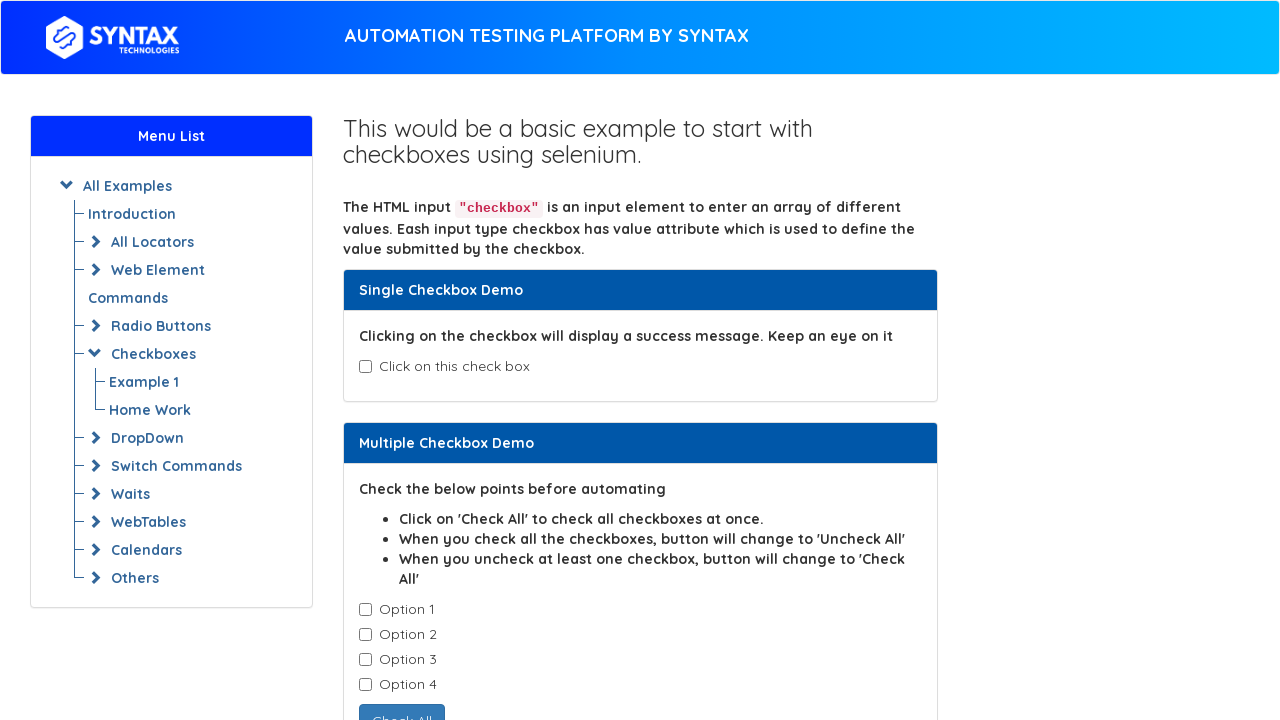

Found all checkboxes with class 'cb1-element'
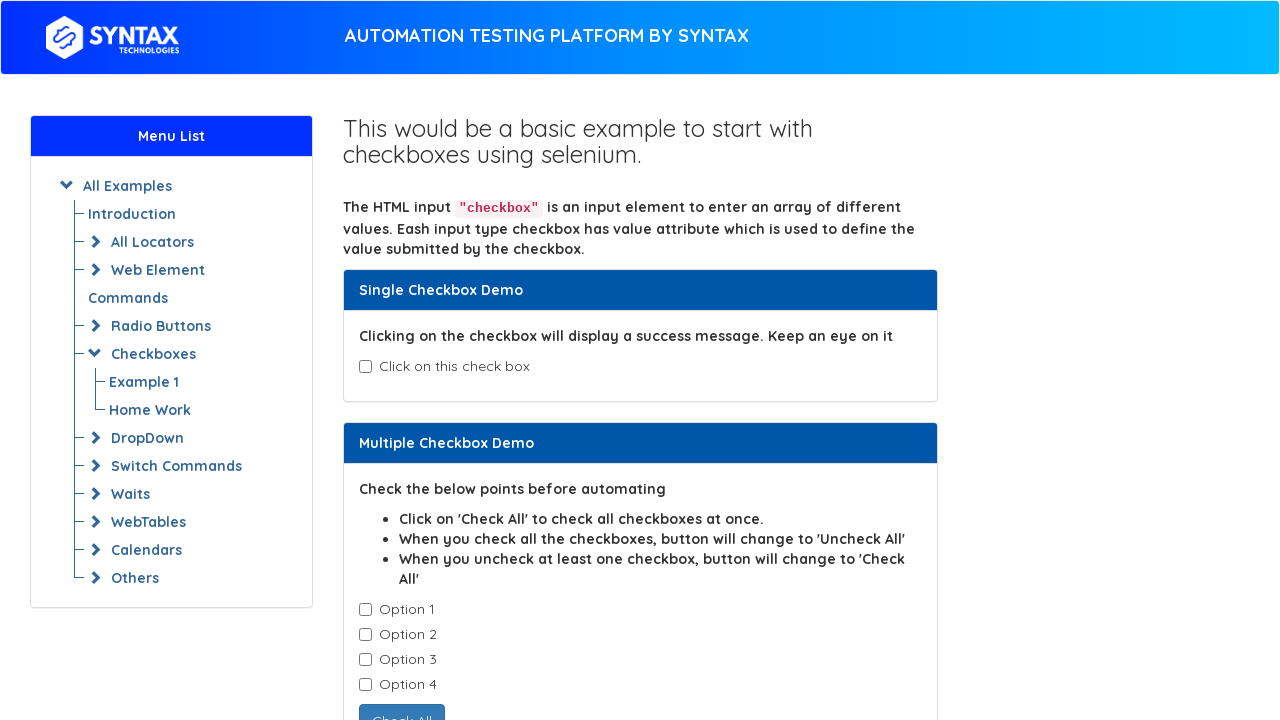

Clicked checkbox with value 'Option-2'
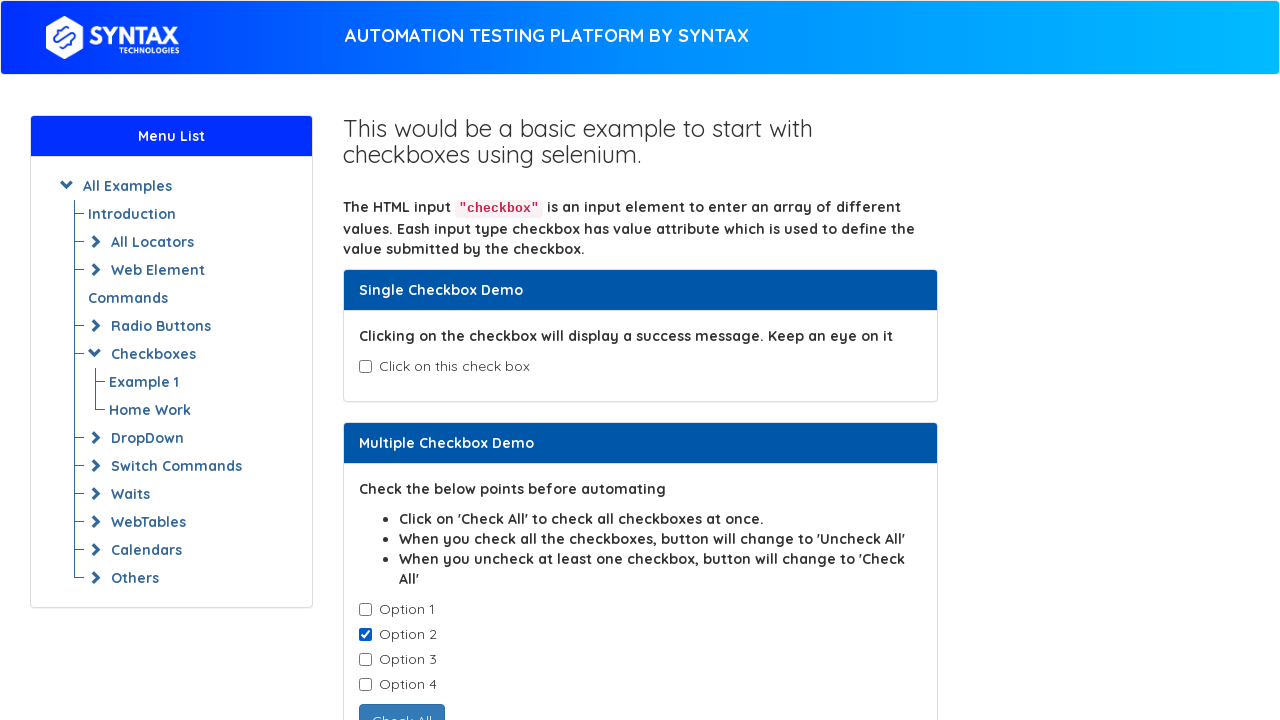

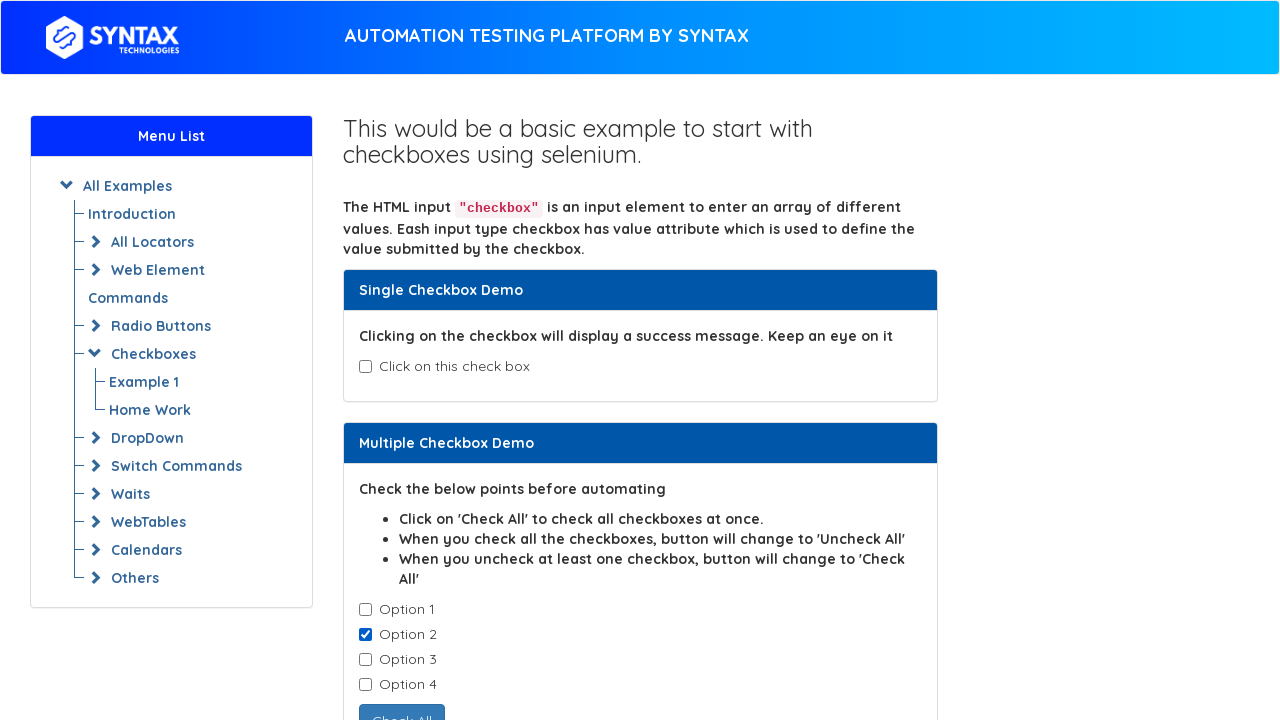